Tests marking individual items as complete by creating two items and checking their toggle buttons

Starting URL: https://demo.playwright.dev/todomvc

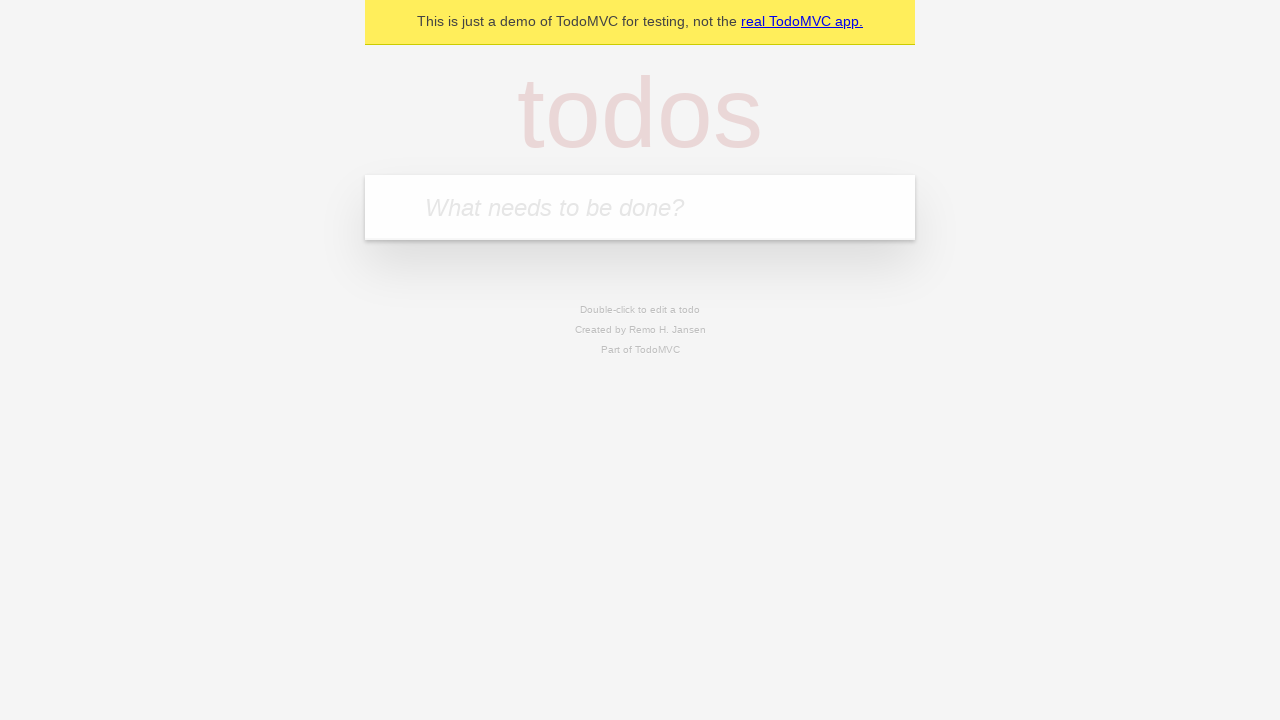

Filled new todo input with 'buy some cheese' on .new-todo
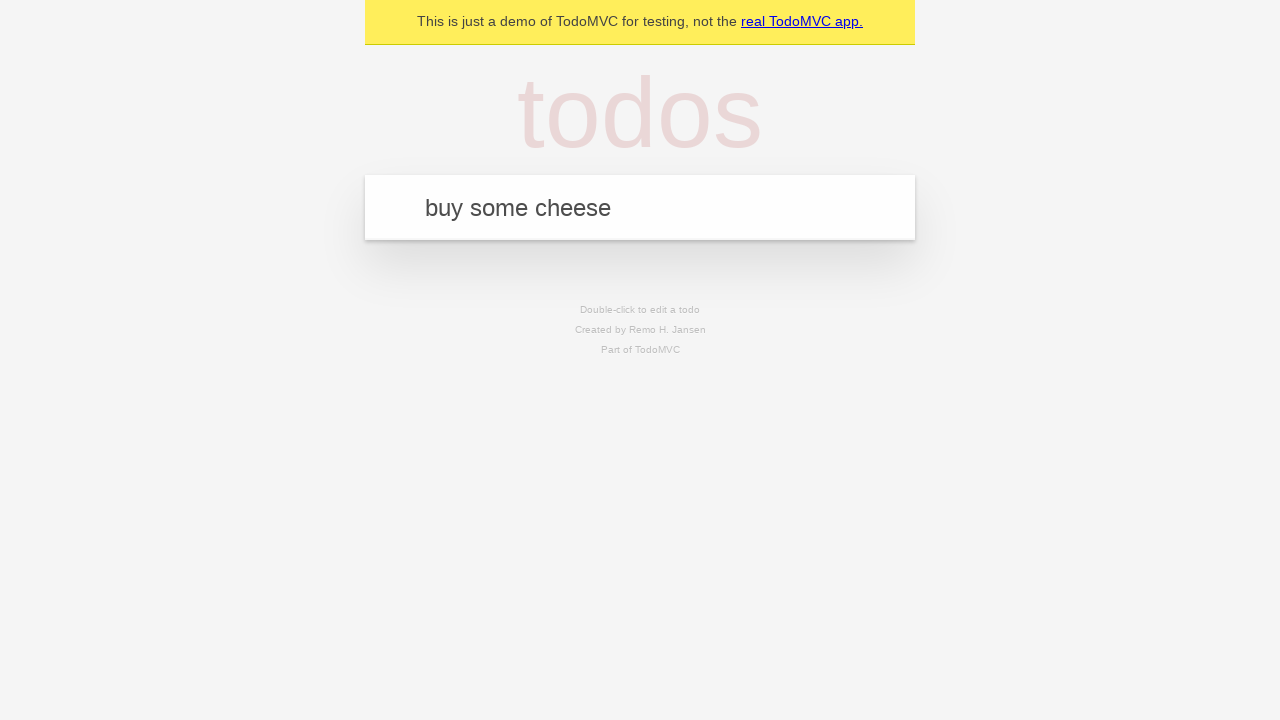

Pressed Enter to create first todo item on .new-todo
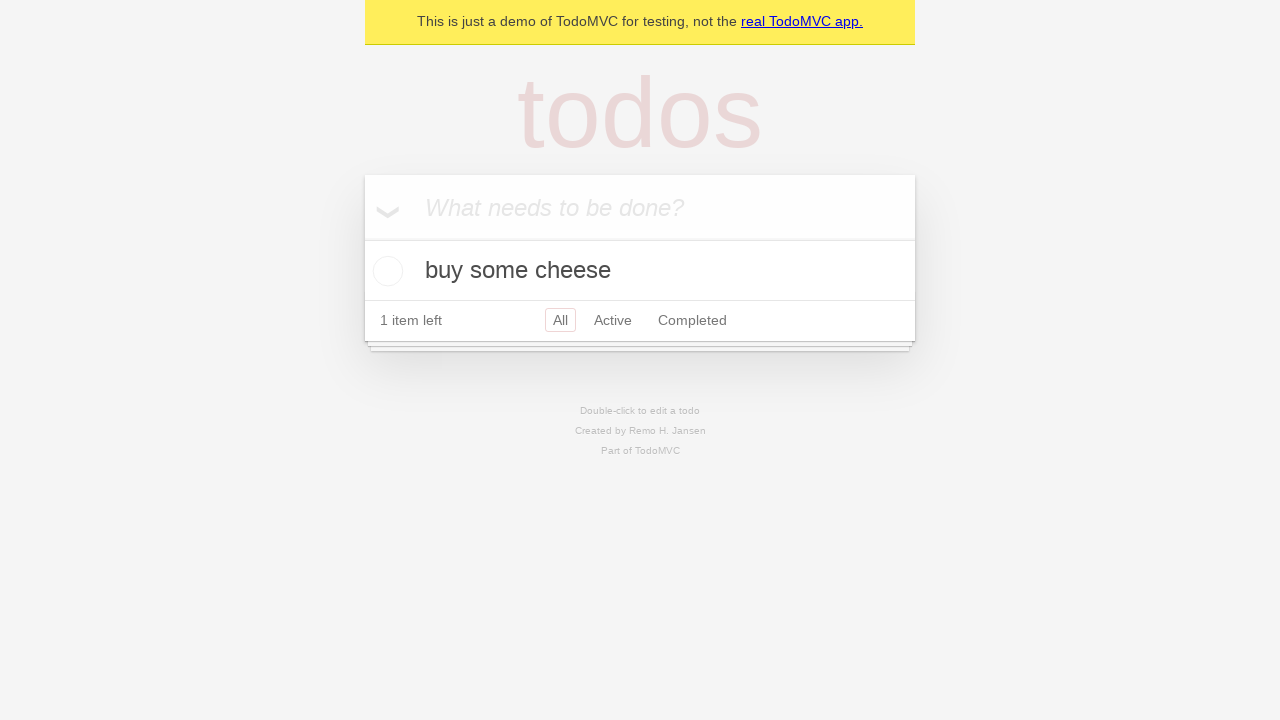

Filled new todo input with 'feed the cat' on .new-todo
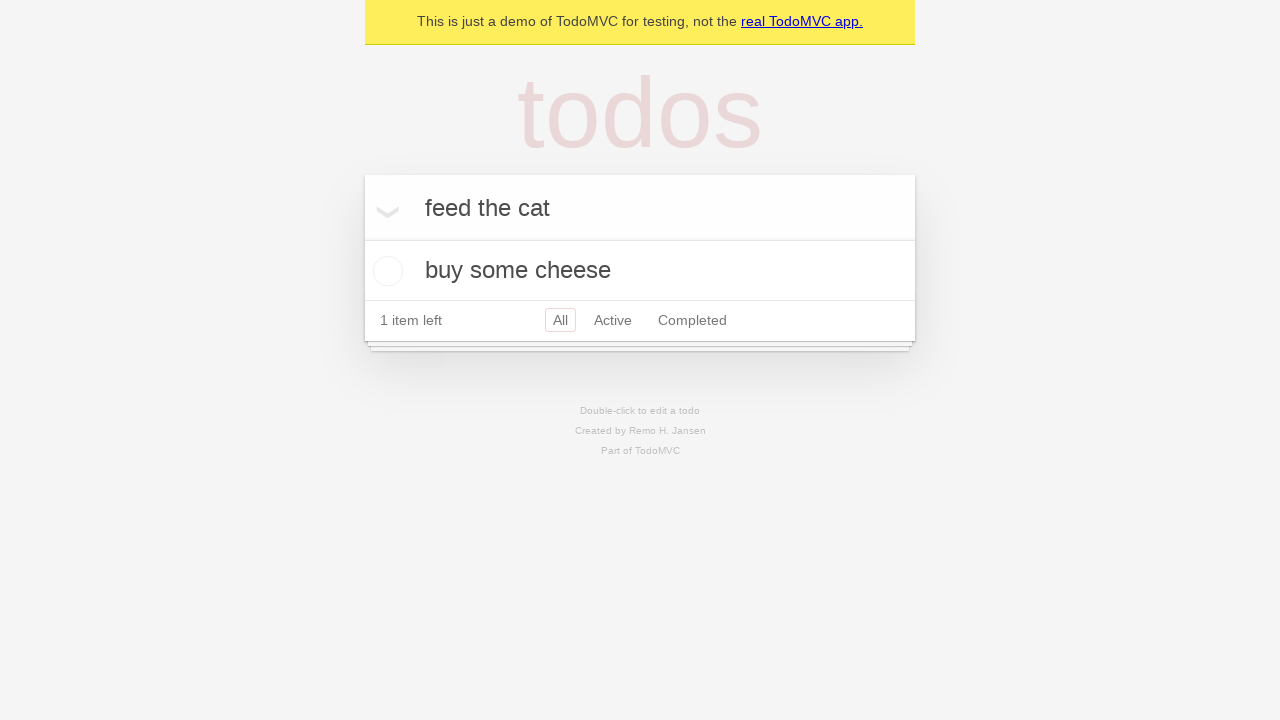

Pressed Enter to create second todo item on .new-todo
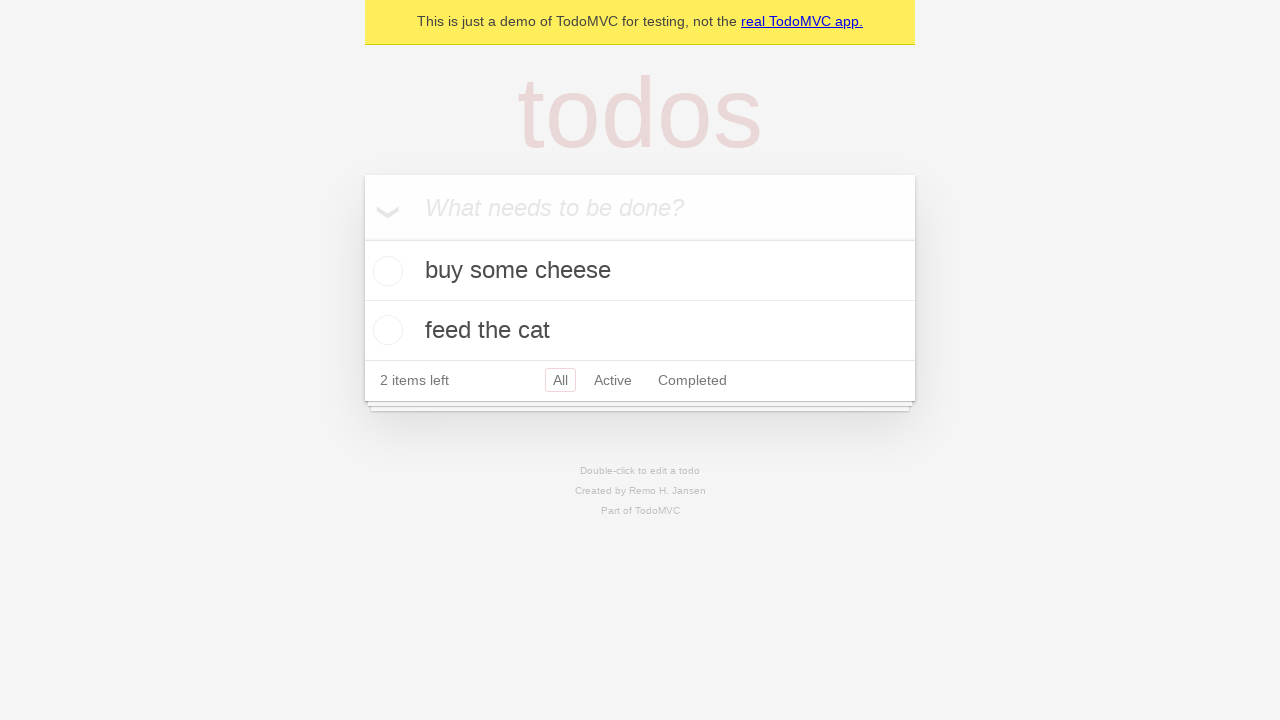

Waited for second todo item to appear in the list
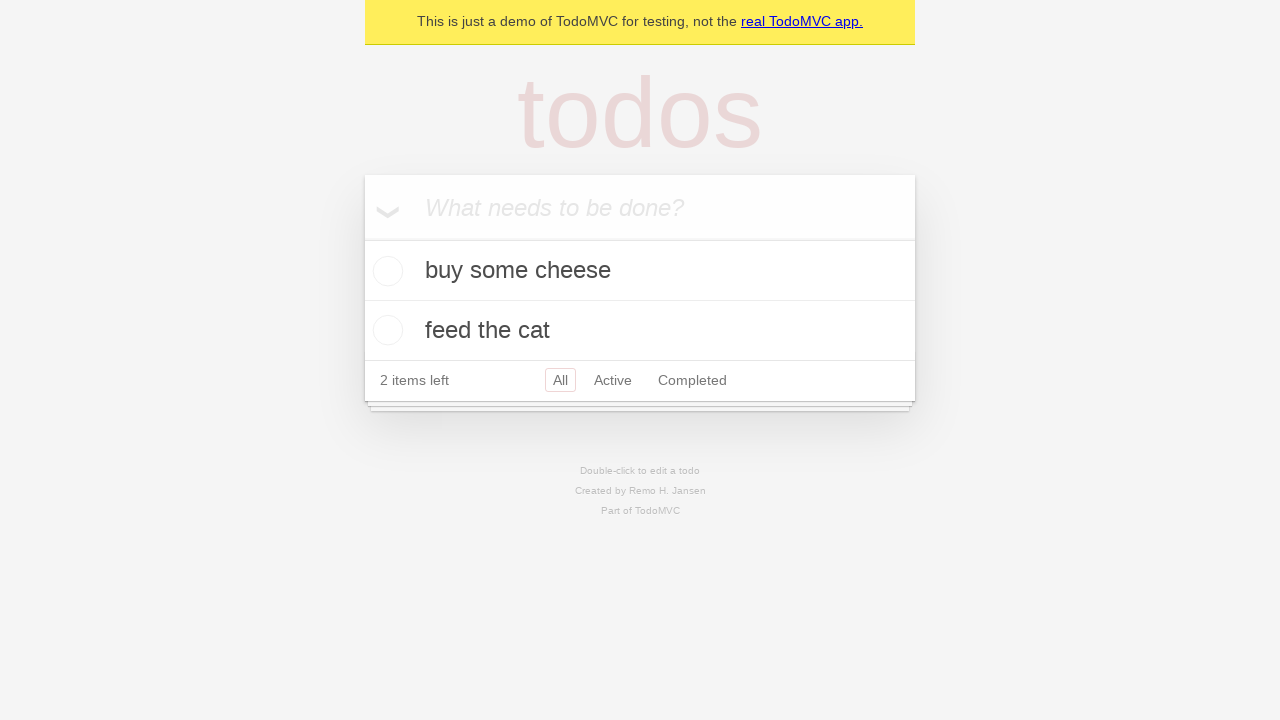

Checked toggle button for first todo item 'buy some cheese' at (385, 271) on .todo-list li >> nth=0 >> .toggle
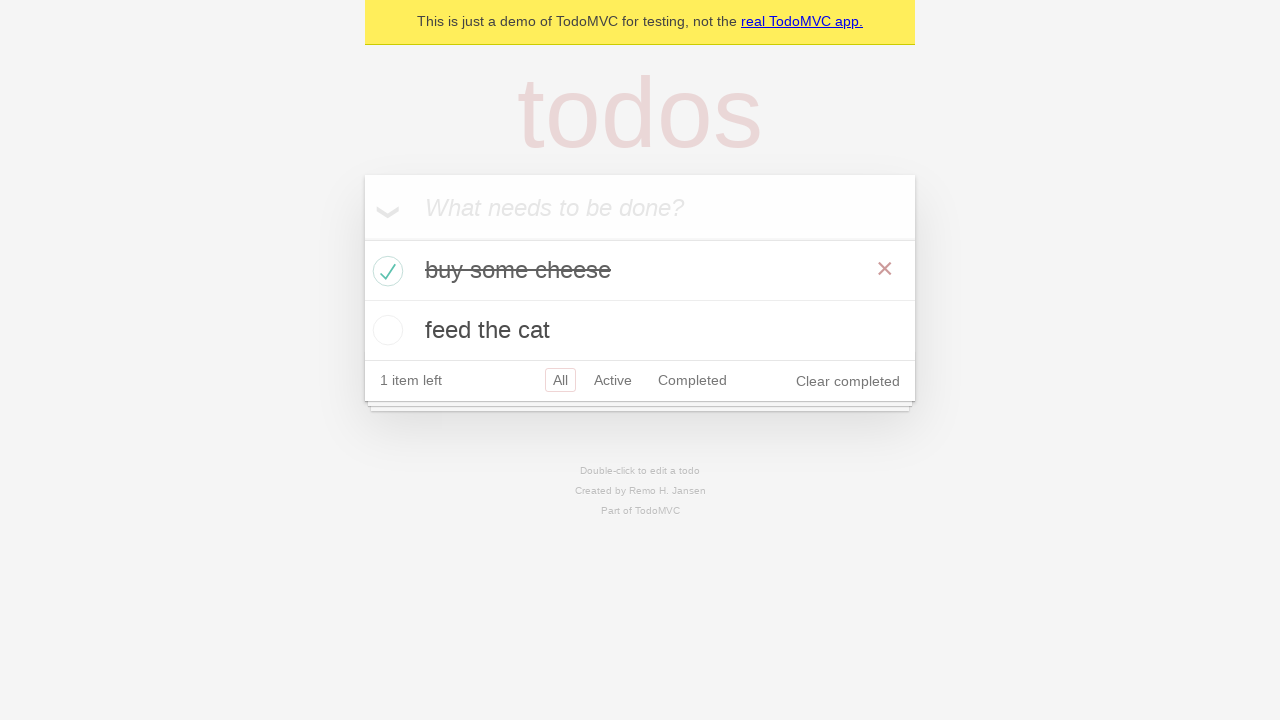

Checked toggle button for second todo item 'feed the cat' at (385, 330) on .todo-list li >> nth=1 >> .toggle
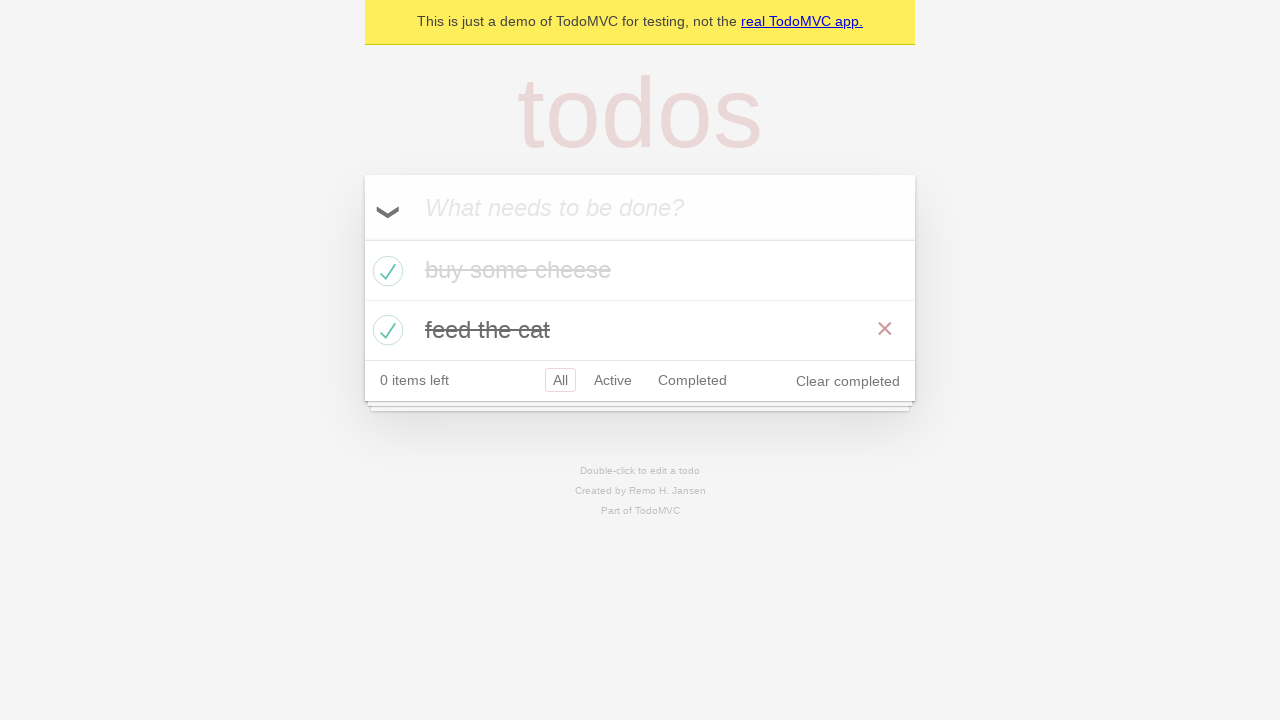

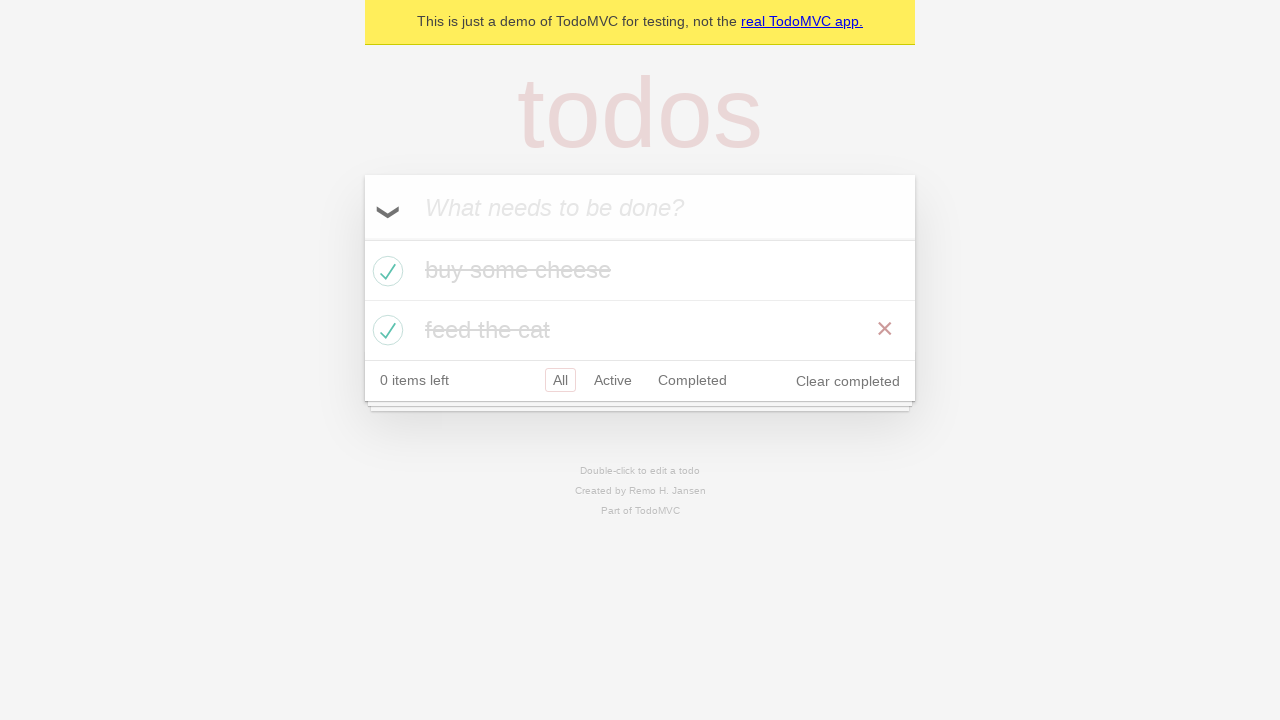